Tests dynamic loading where an element is rendered after clicking Start, waiting for Hello World message

Starting URL: http://the-internet.herokuapp.com/dynamic_loading/2

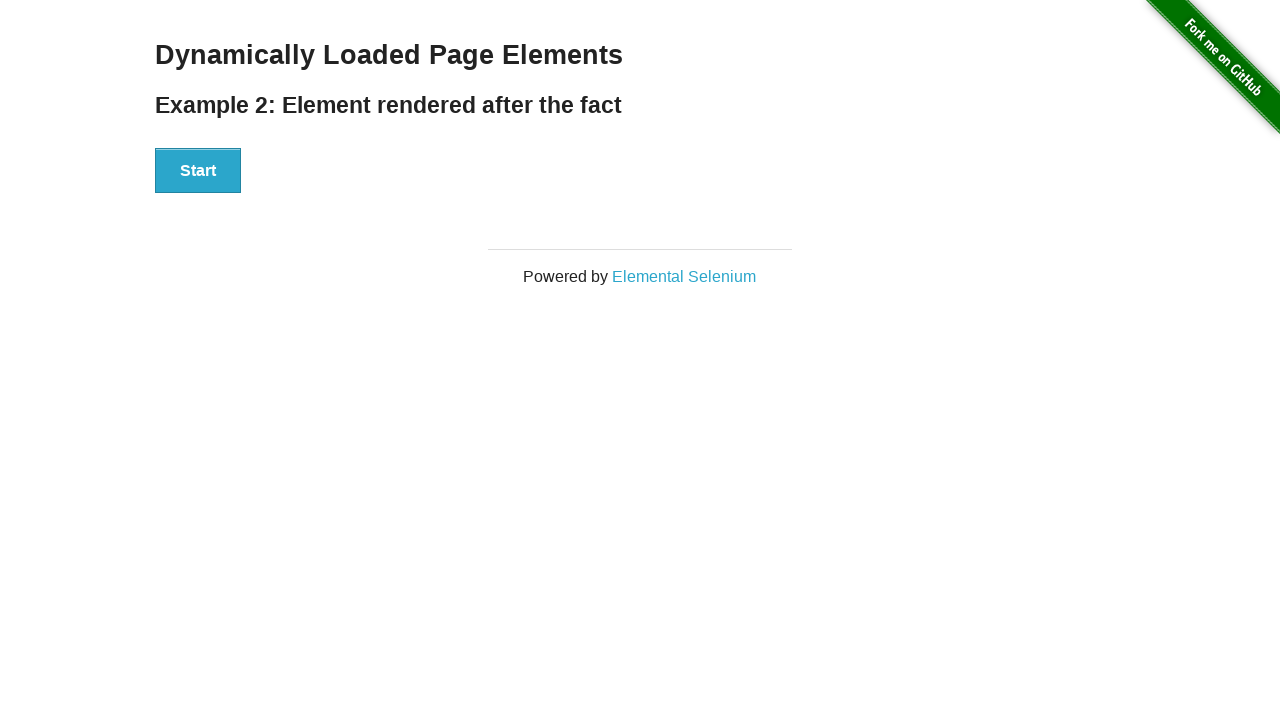

Clicked Start button to trigger dynamic loading at (198, 171) on button
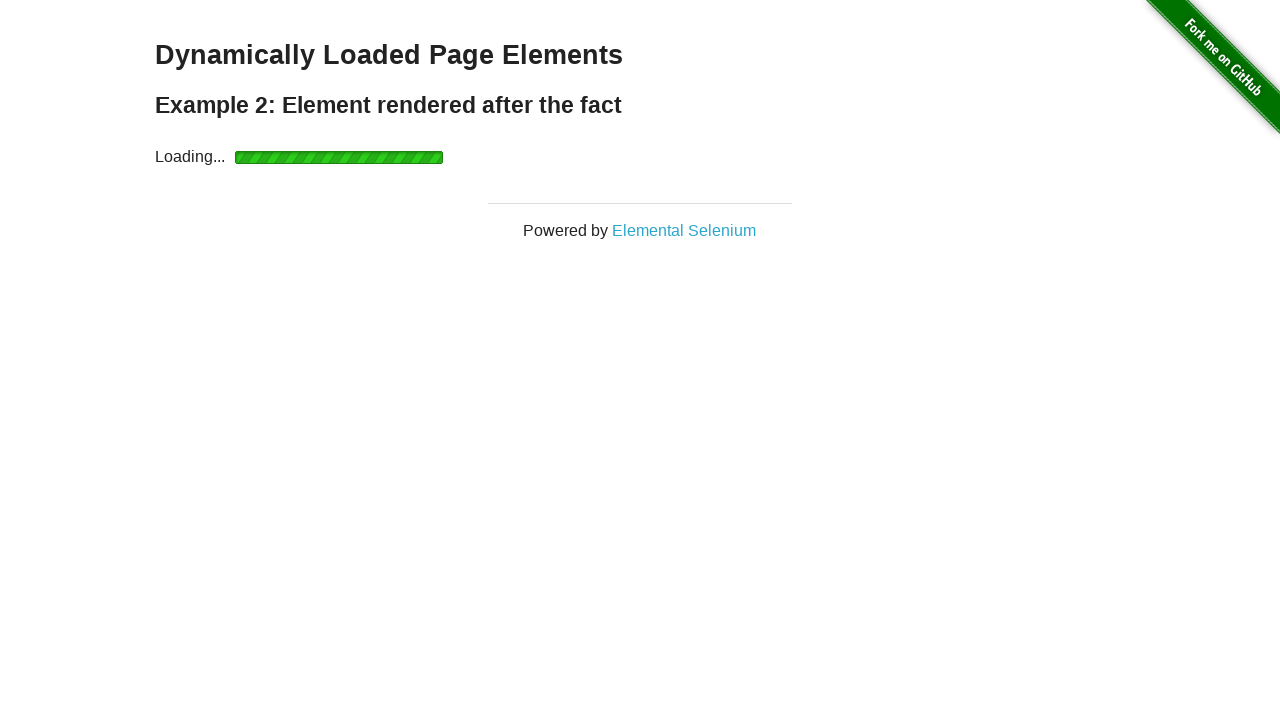

Waited for Hello World message element to appear
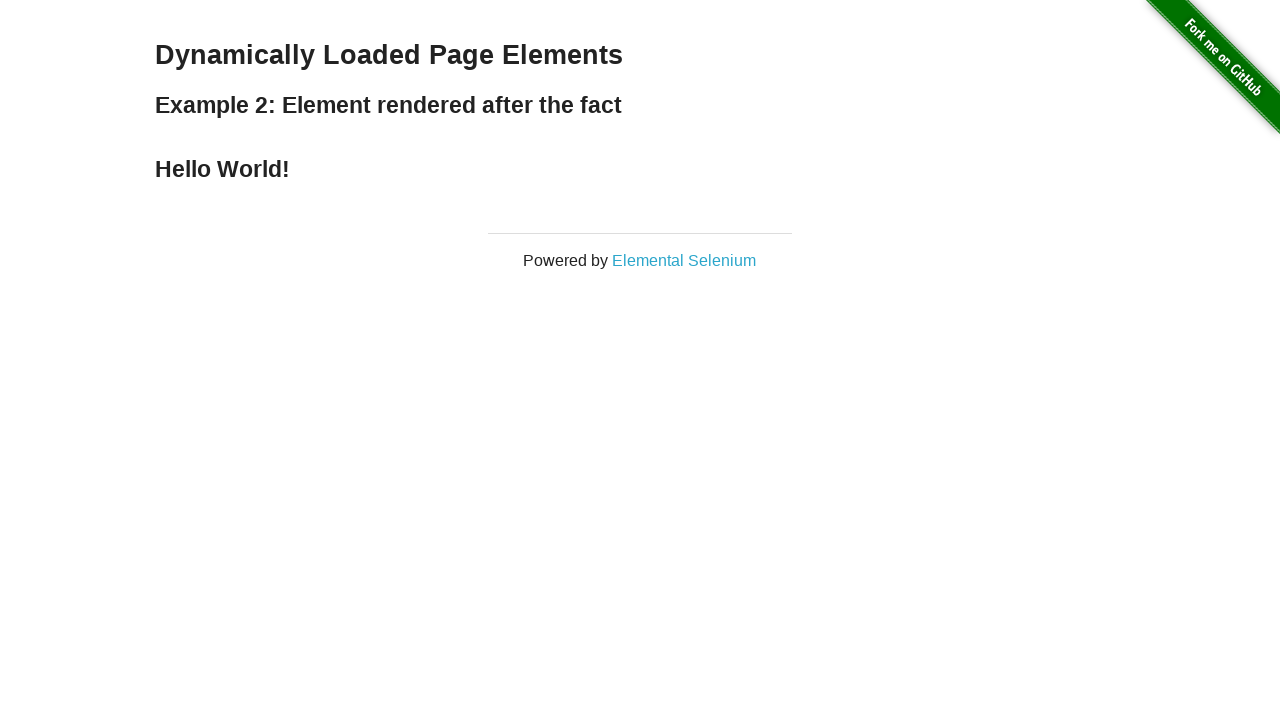

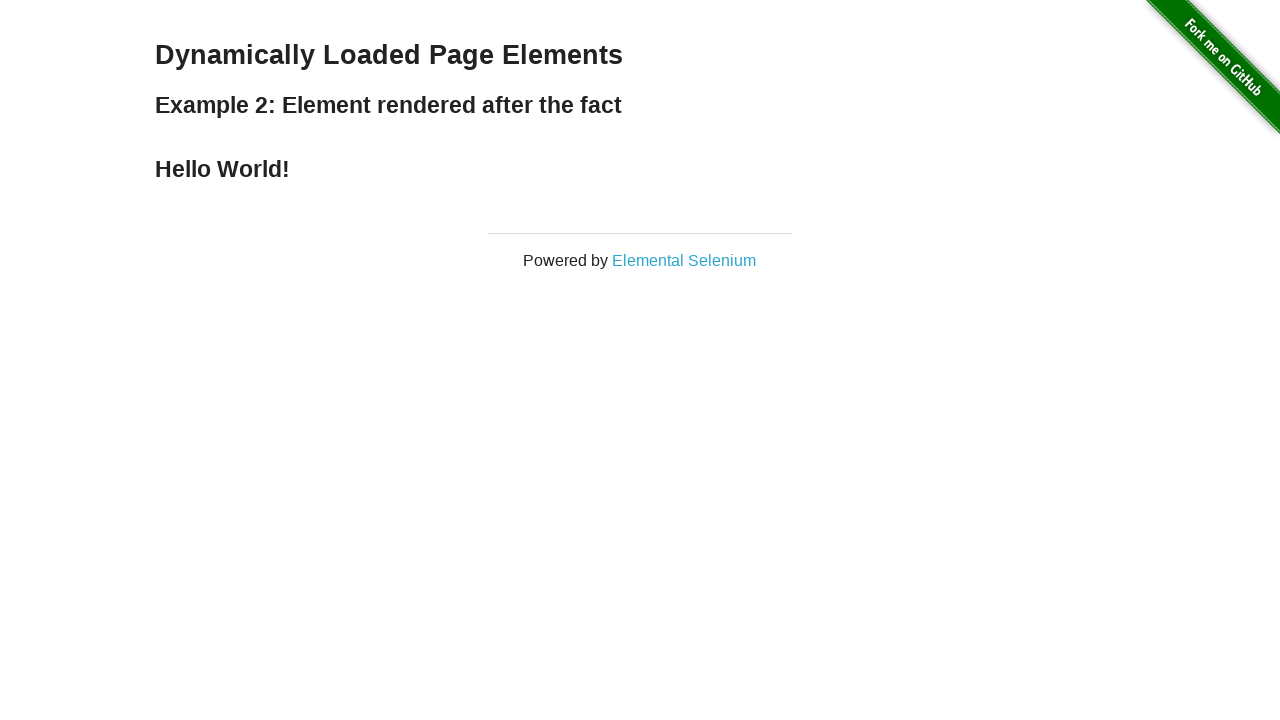